Tests JavaScript prompt alert handling by clicking a button that triggers a prompt, entering text into the prompt dialog, and interacting with it

Starting URL: https://demoqa.com/alerts

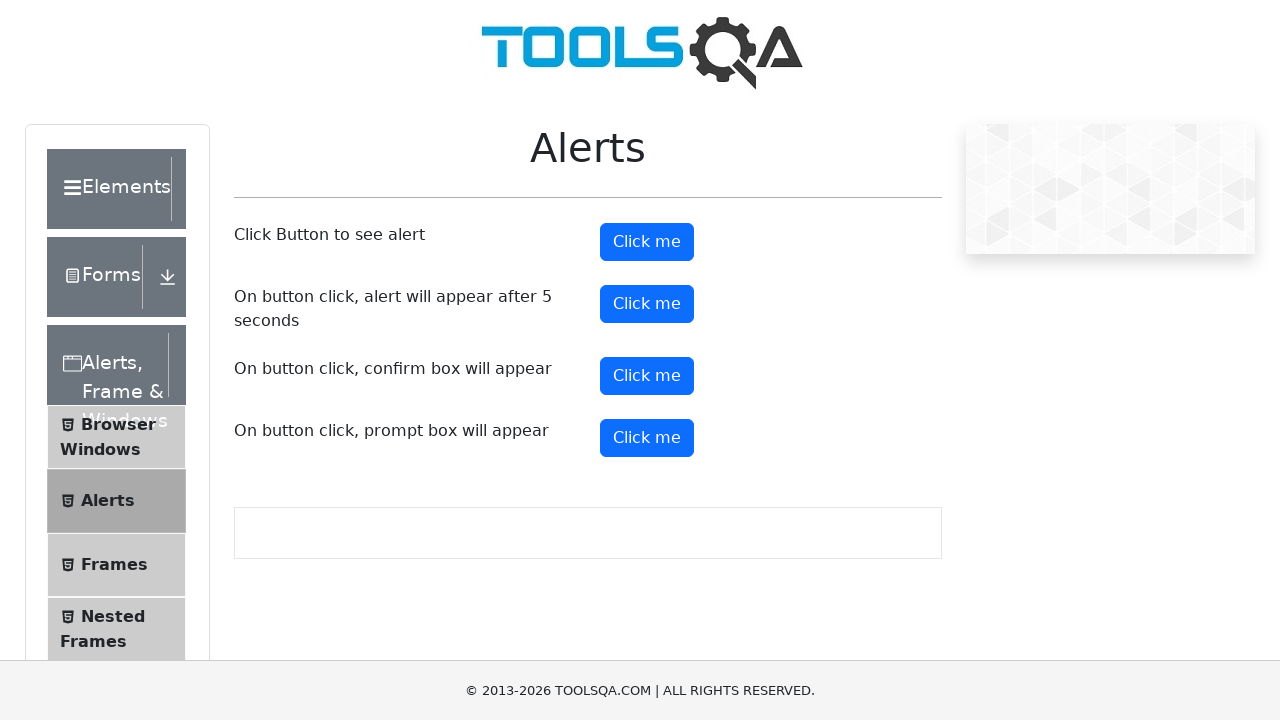

Set up dialog handler to accept prompt with text 'Hello there Michael'
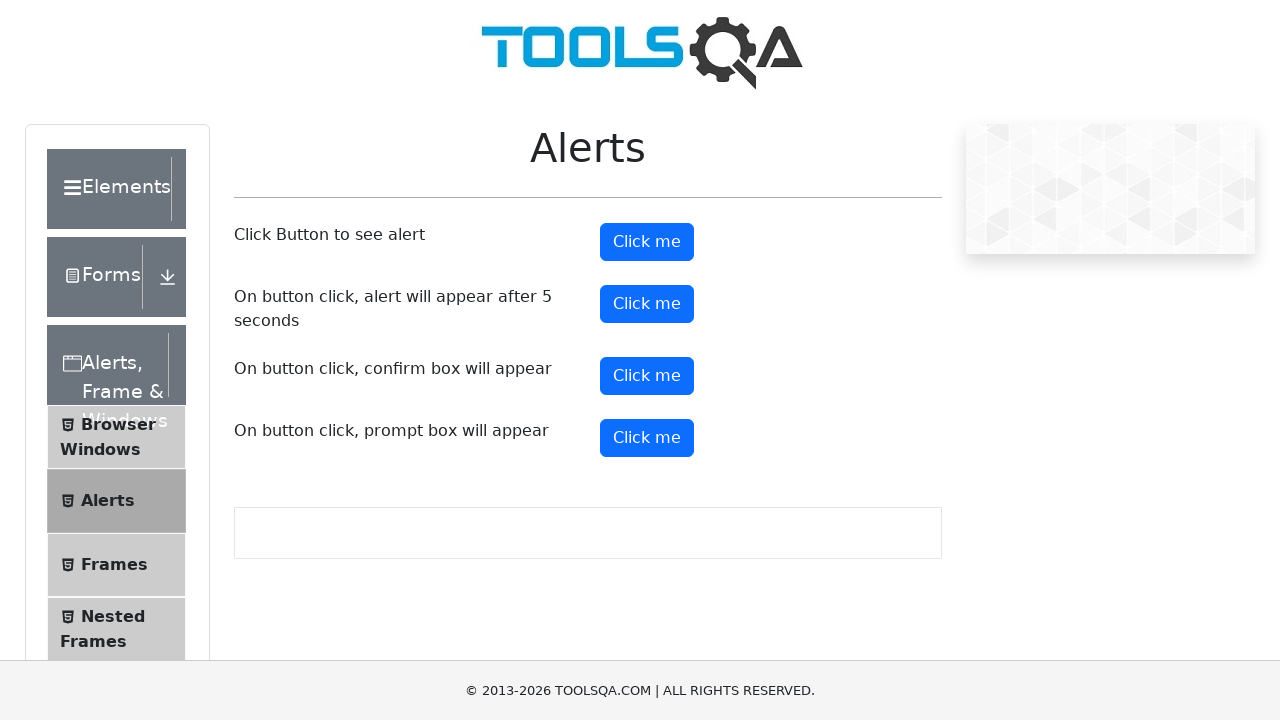

Clicked prompt button to trigger JavaScript prompt dialog at (647, 438) on xpath=//*[@id='promtButton']
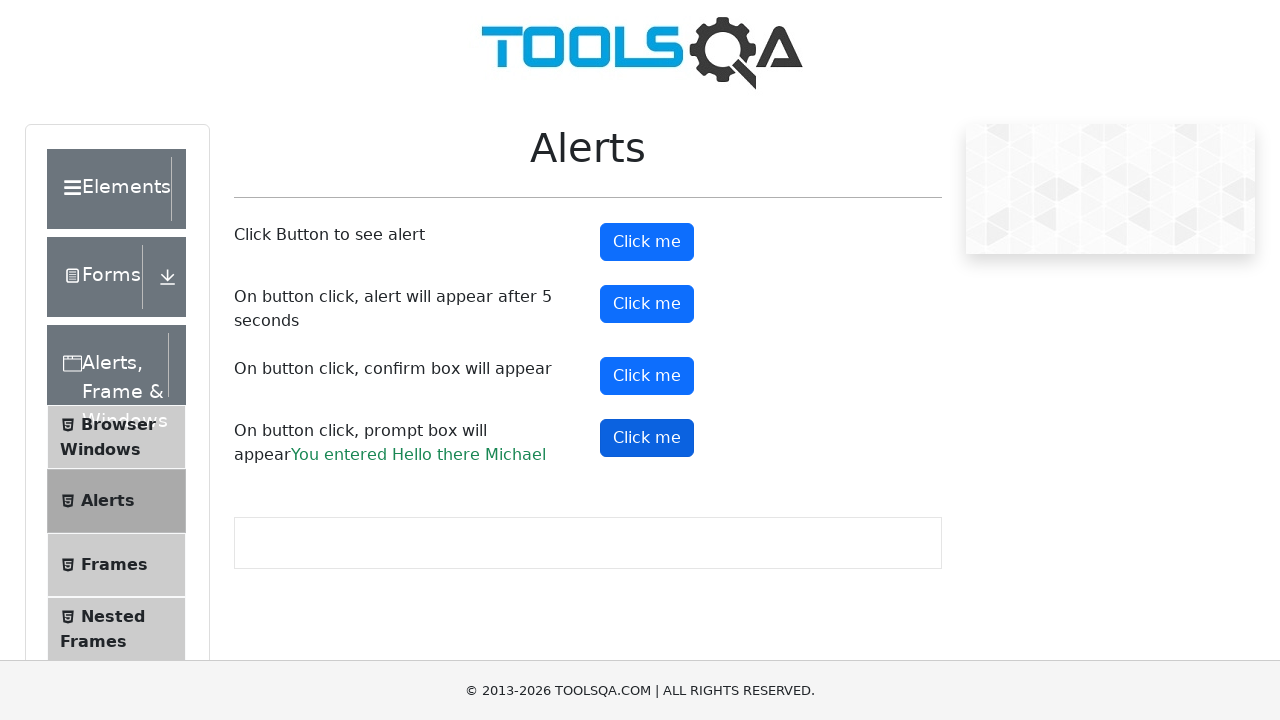

Waited 500ms for prompt dialog interaction to complete
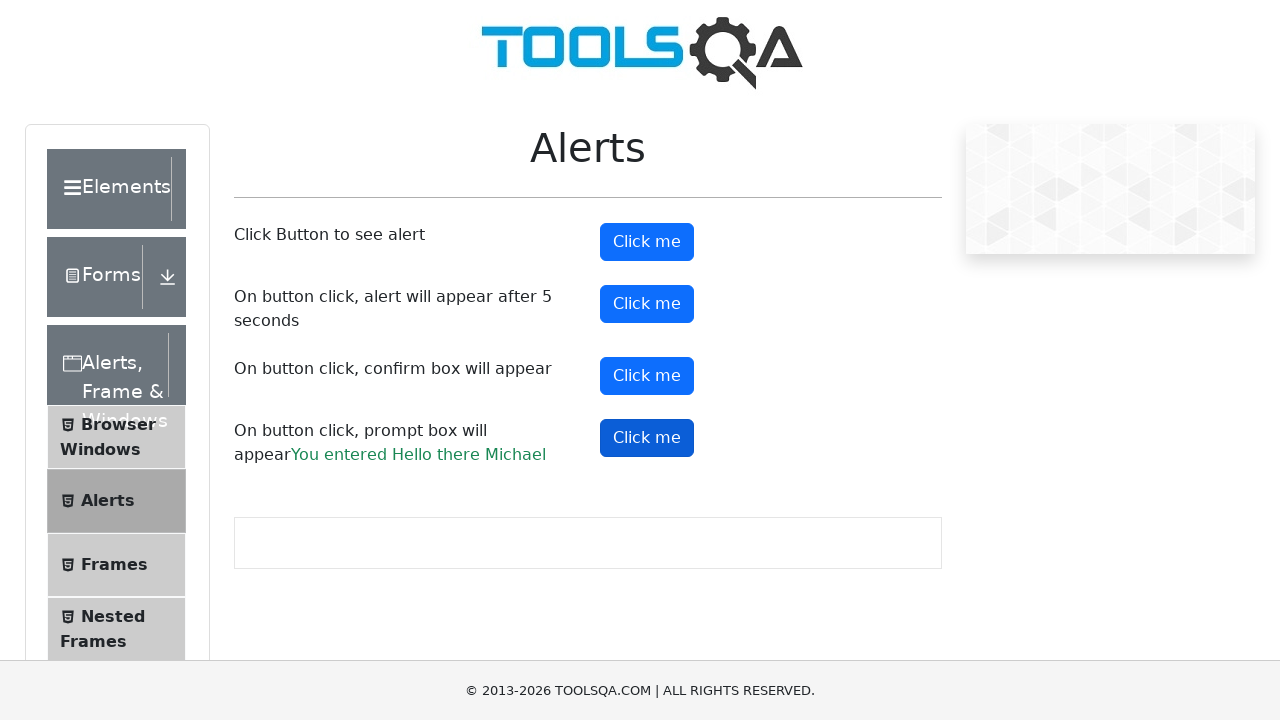

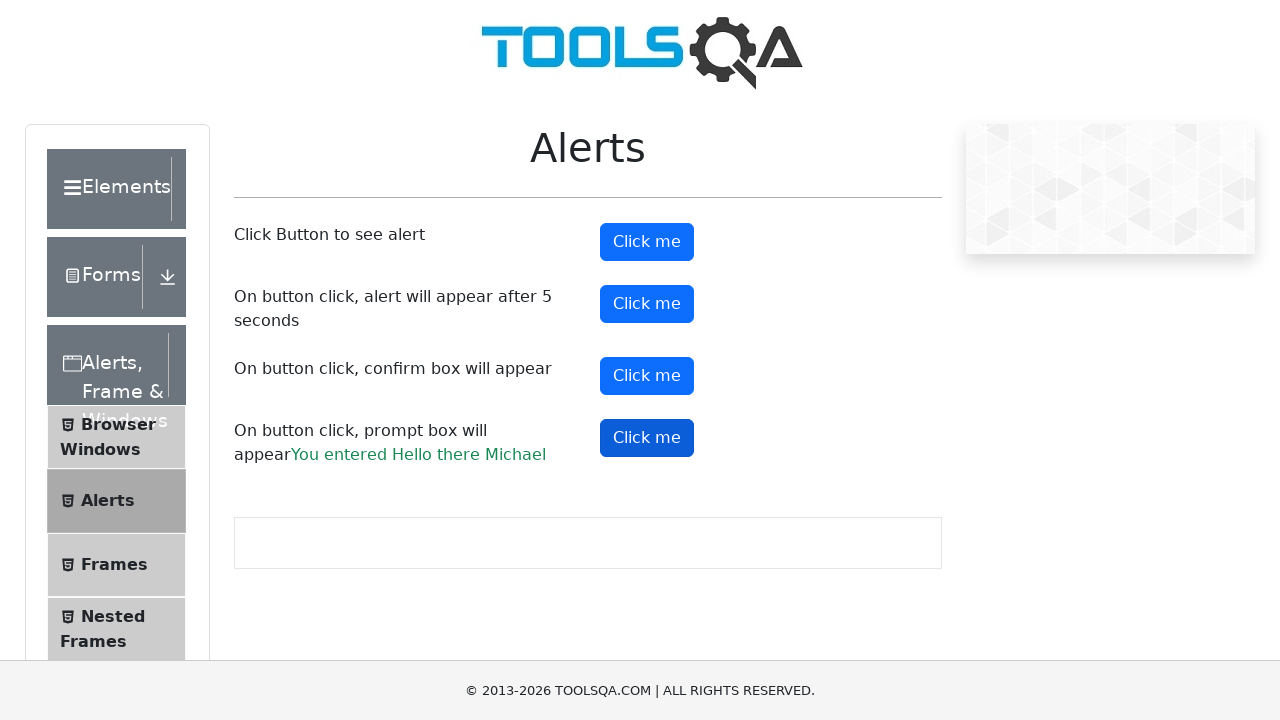